Tests hover interactions by hovering over an image to reveal a link, then clicking the revealed link

Starting URL: http://the-internet.herokuapp.com/hovers

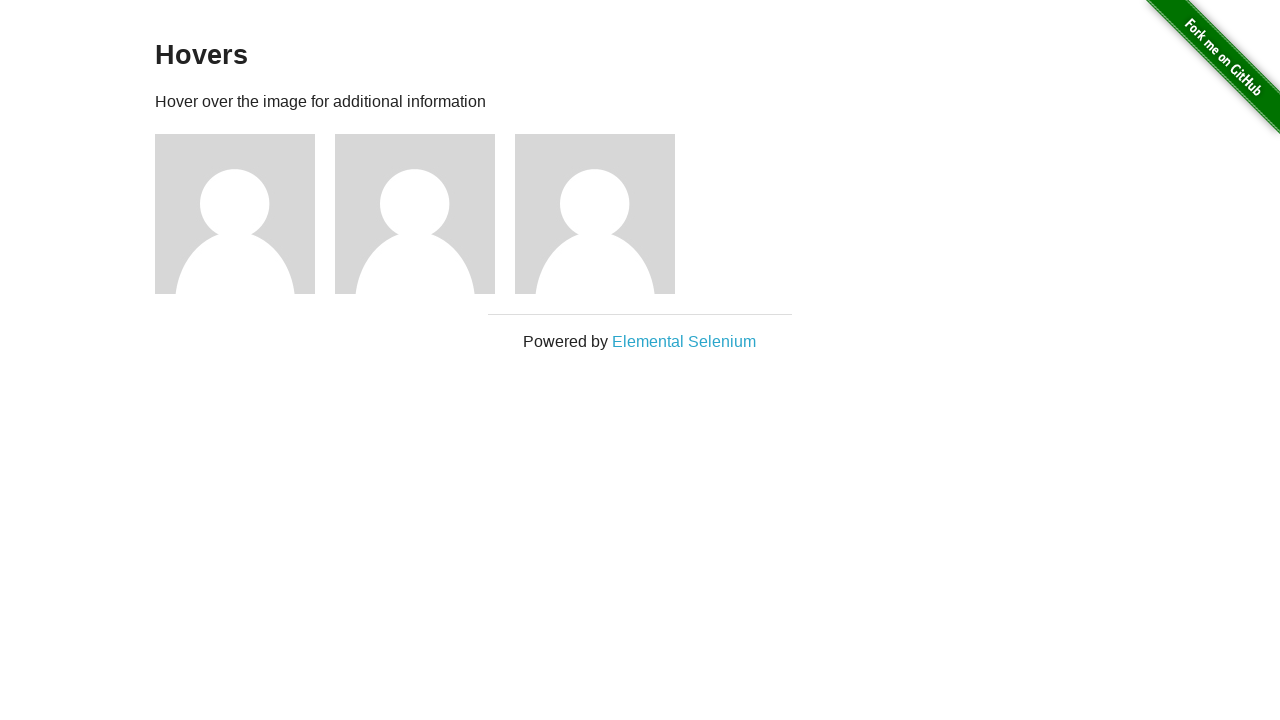

Hovered over the first figure to reveal the hidden link at (245, 214) on xpath=//div[@class='figure']
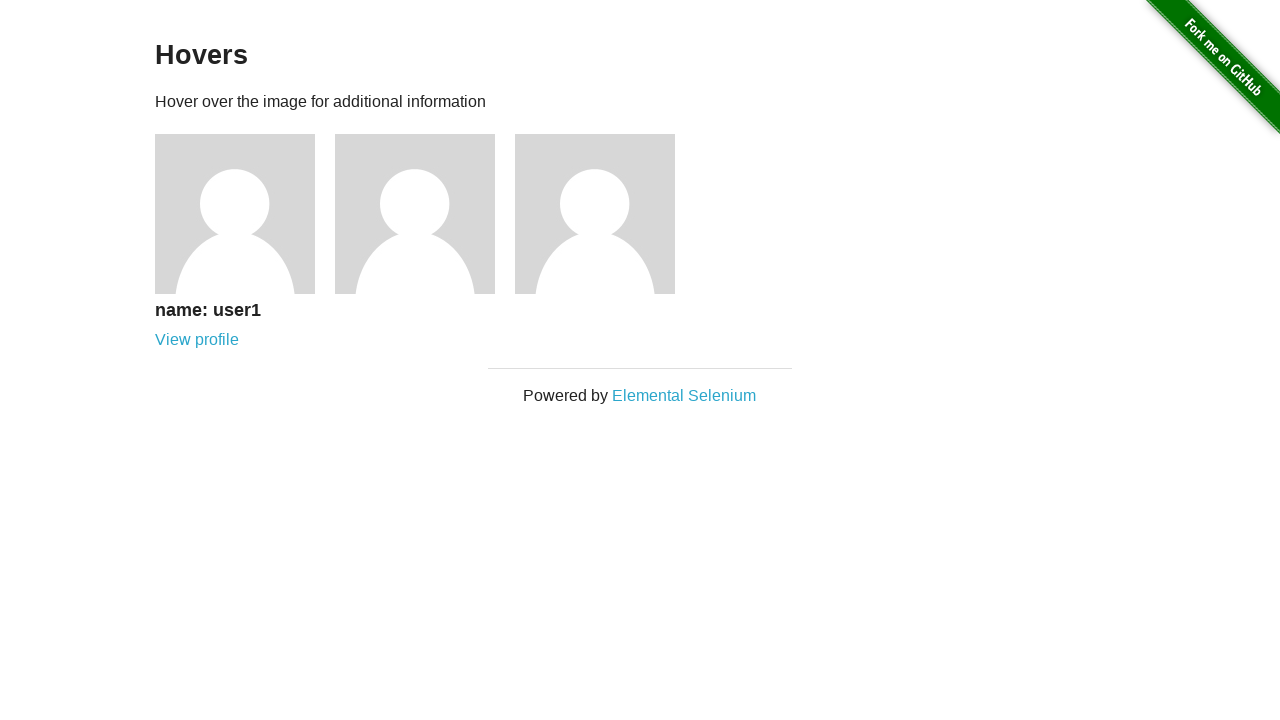

Clicked the revealed 'View profile' link at (197, 340) on xpath=//a[contains(text(),'View profile')]
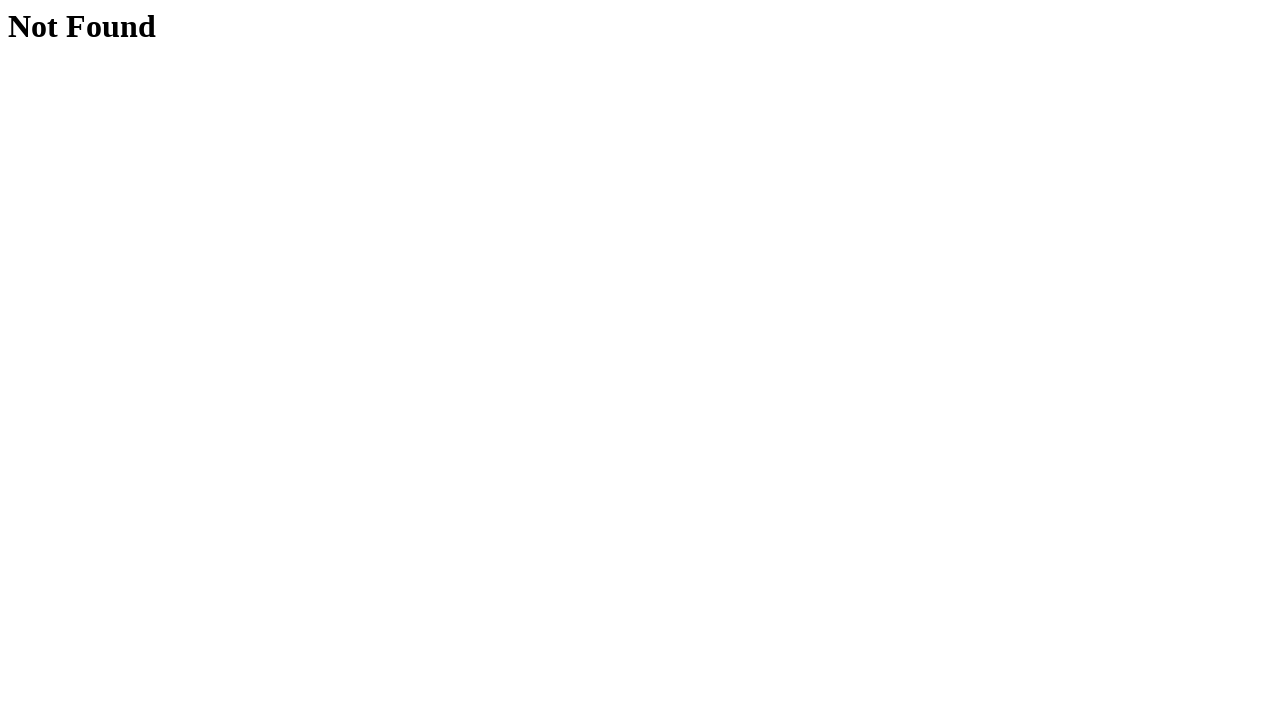

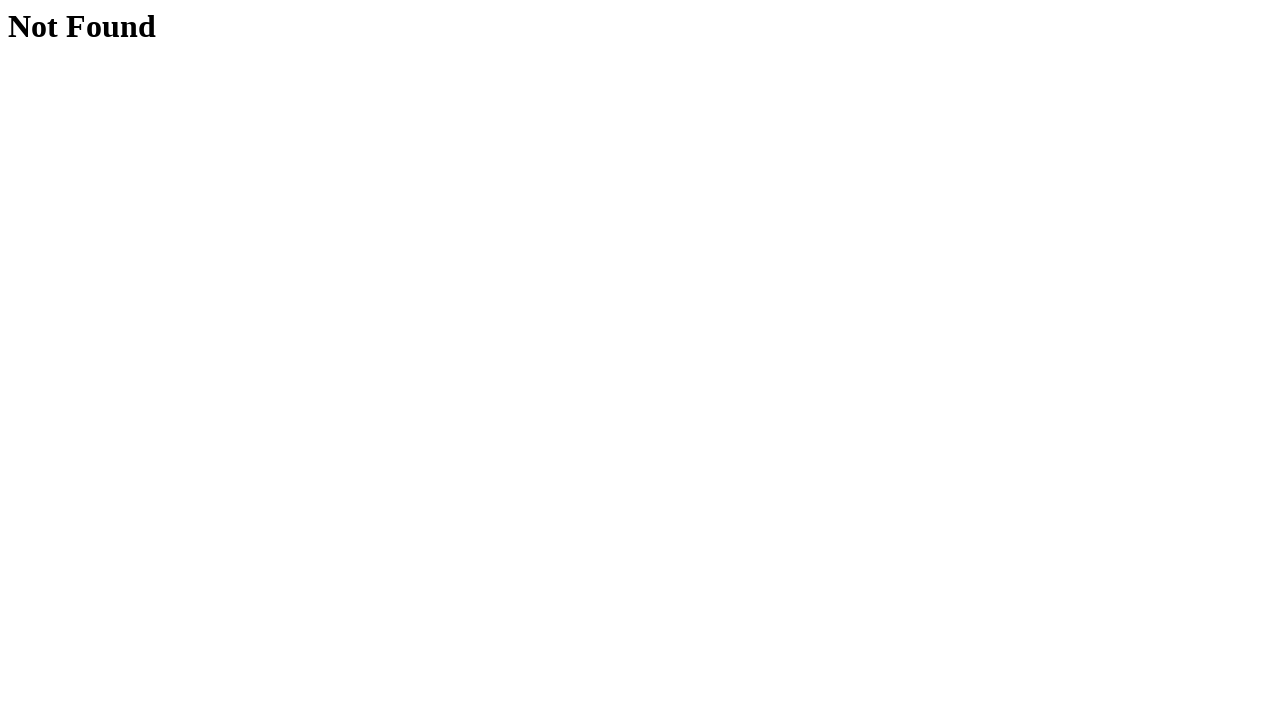